Tests a JavaScript prompt popup by clicking a button, entering text in the prompt dialog, and accepting it.

Starting URL: http://www.tizag.com/javascriptT/javascriptprompt.php

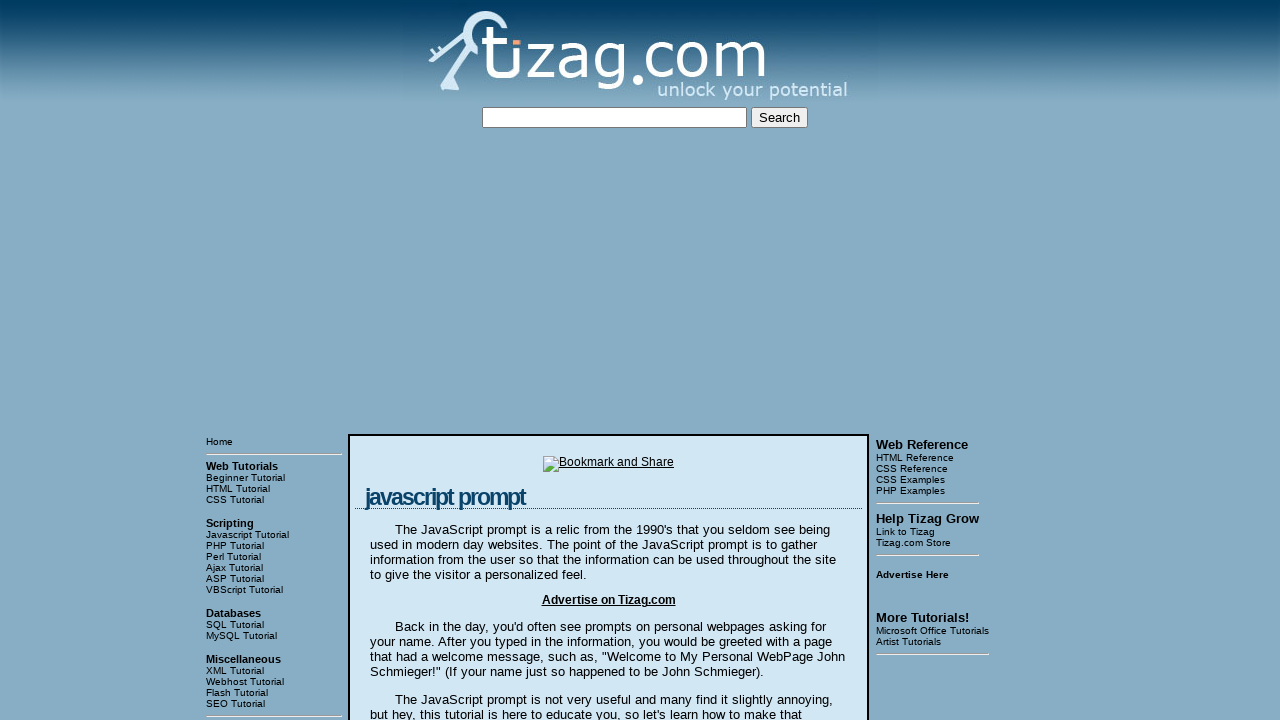

Set up dialog handler to accept prompt with text 'manju'
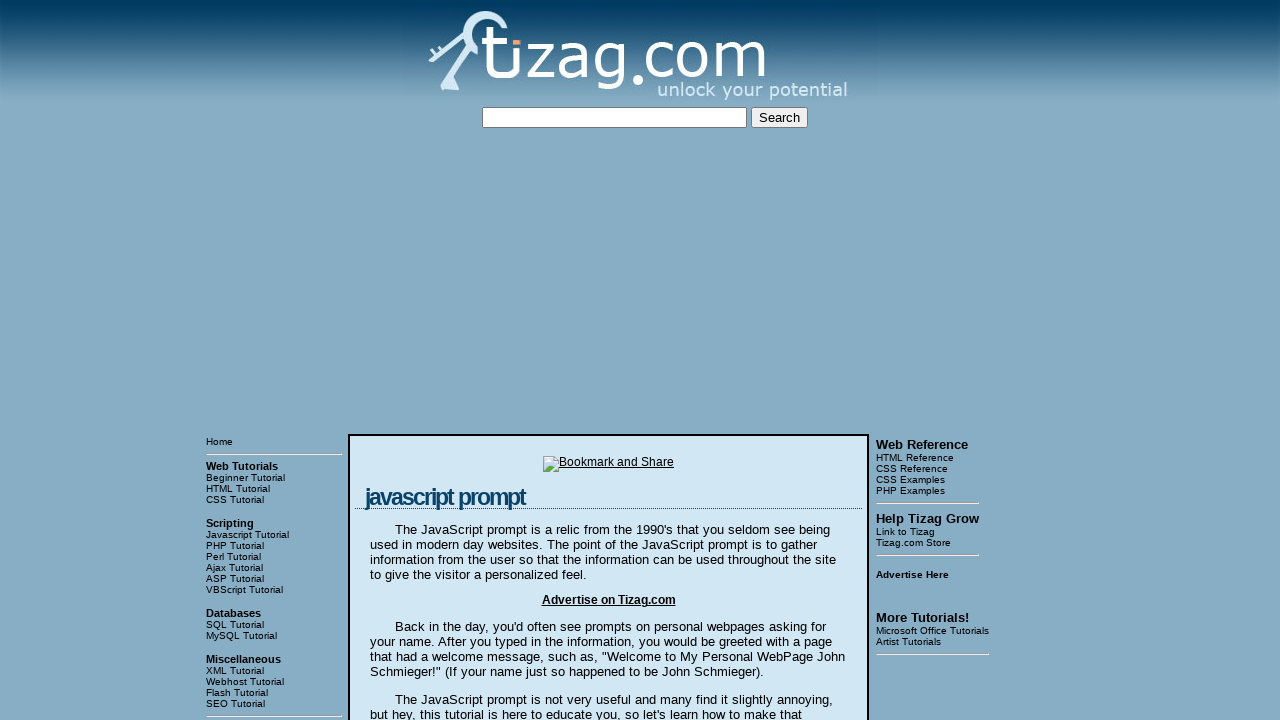

Clicked 'Say my name!' button to trigger JavaScript prompt popup at (419, 361) on input[value='Say my name!']
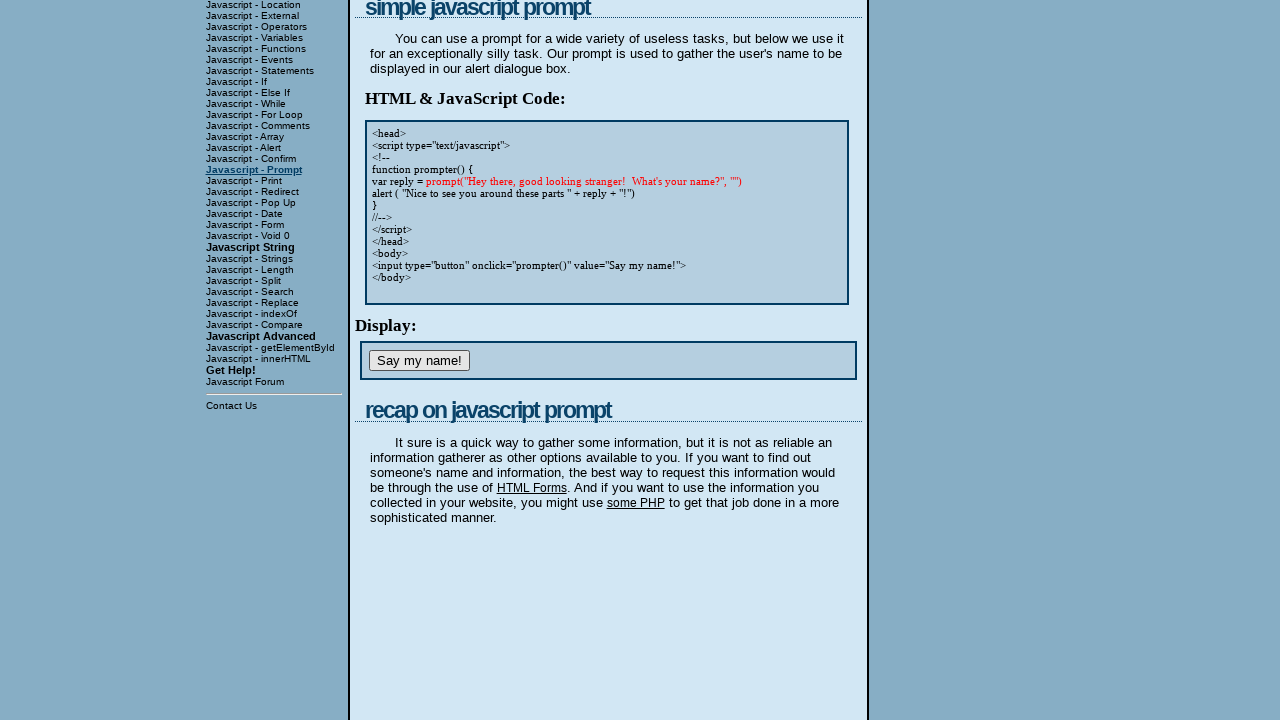

Waited 2 seconds for prompt dialog processing to complete
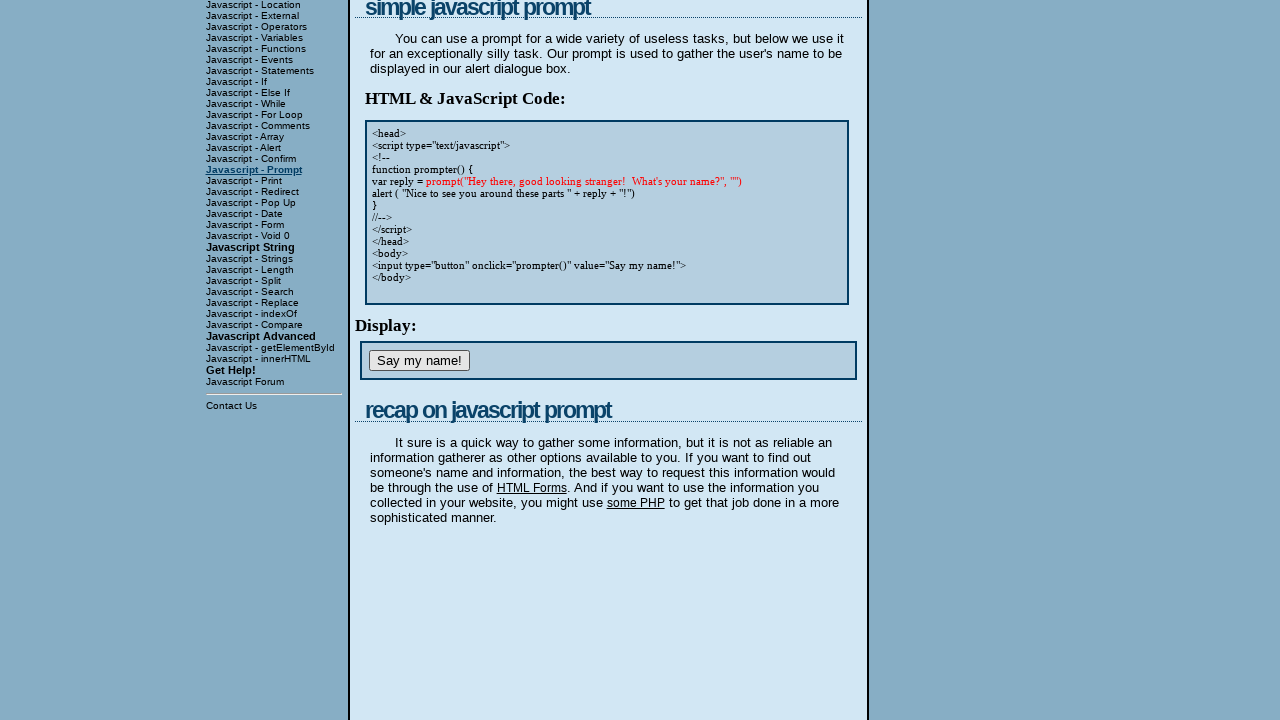

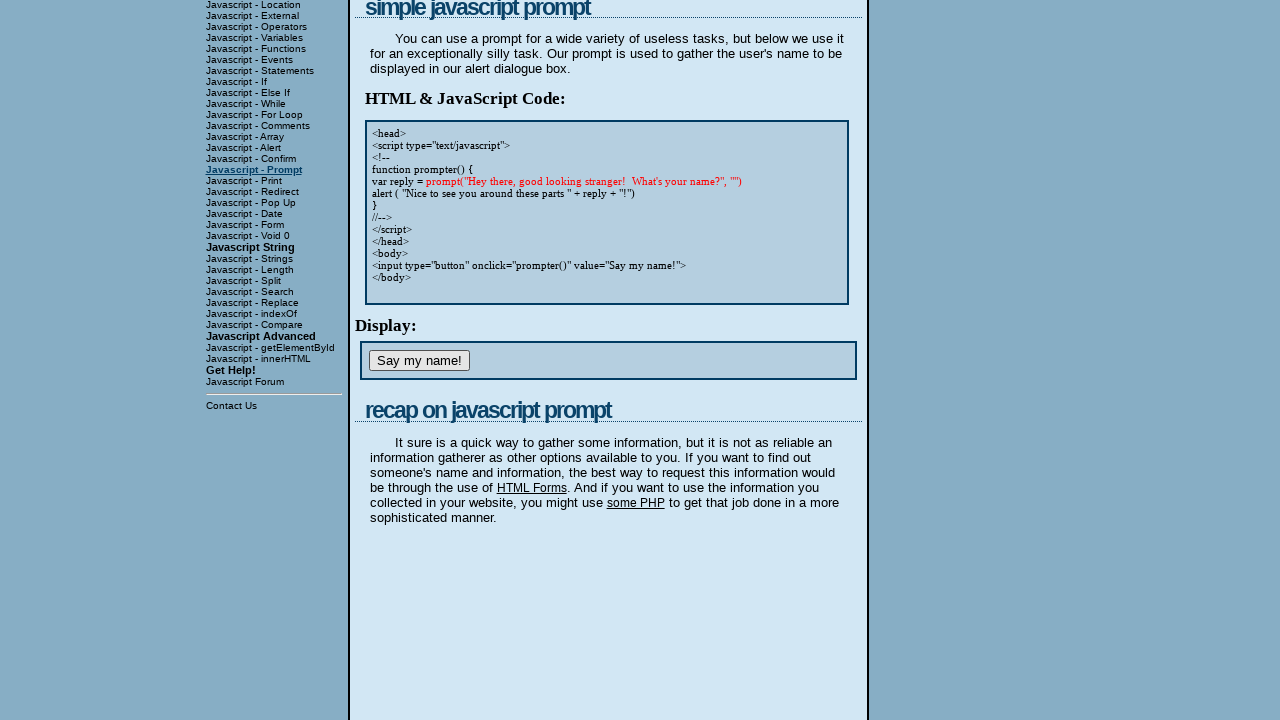